Tests HTML dropdown element interactions by selecting options from a dropdown using both value and visible text selection methods

Starting URL: https://www.hyrtutorials.com/p/html-dropdown-elements-practice.html

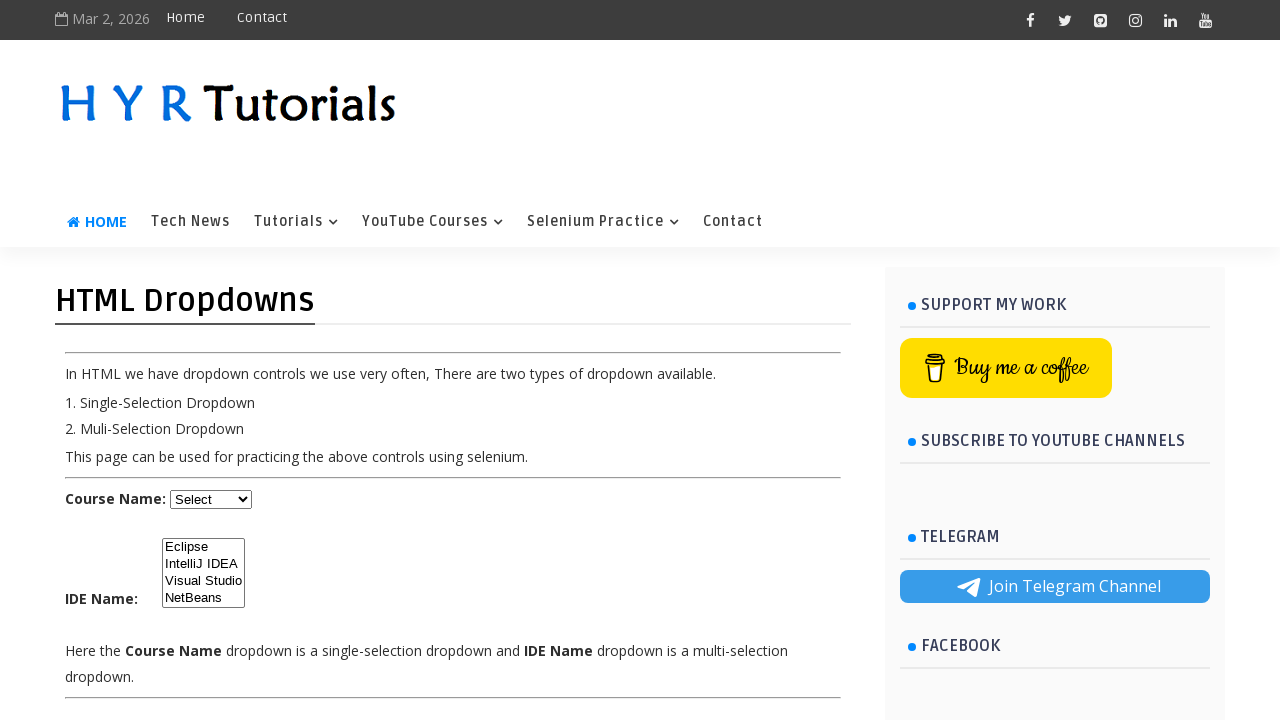

Selected dropdown option by value 'vs' on #ide
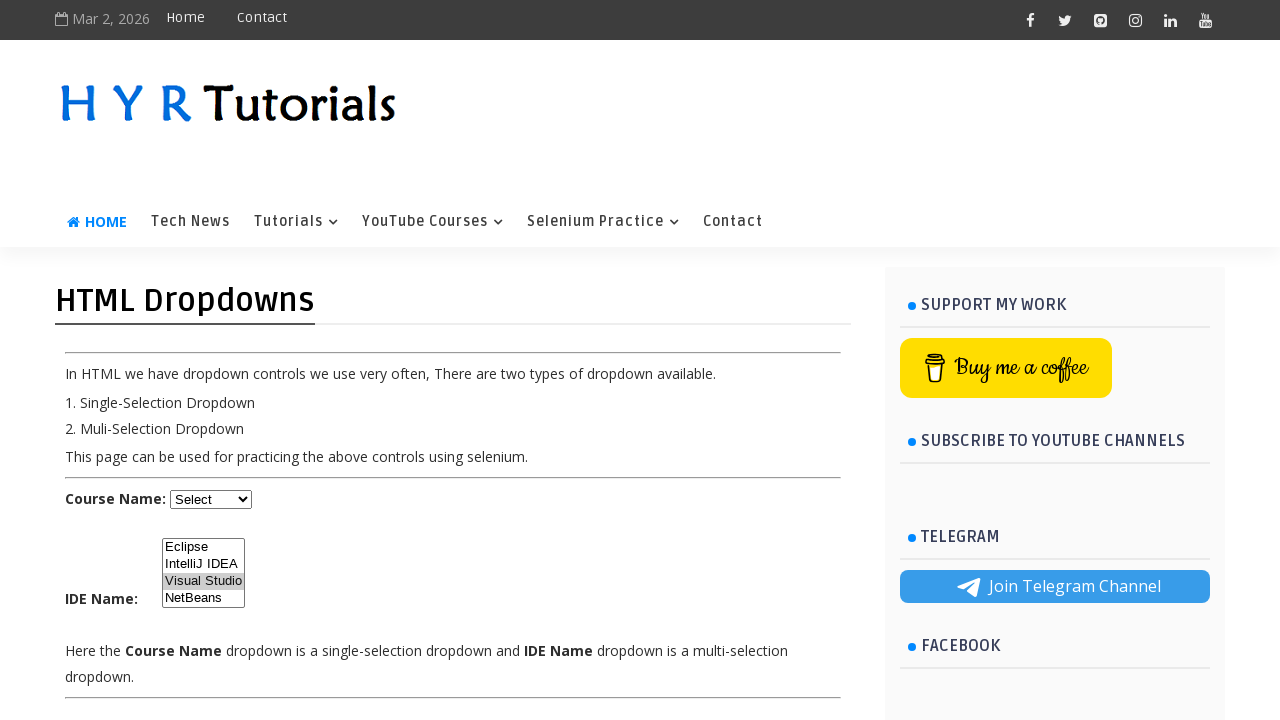

Selected dropdown option by visible text 'NetBeans' on #ide
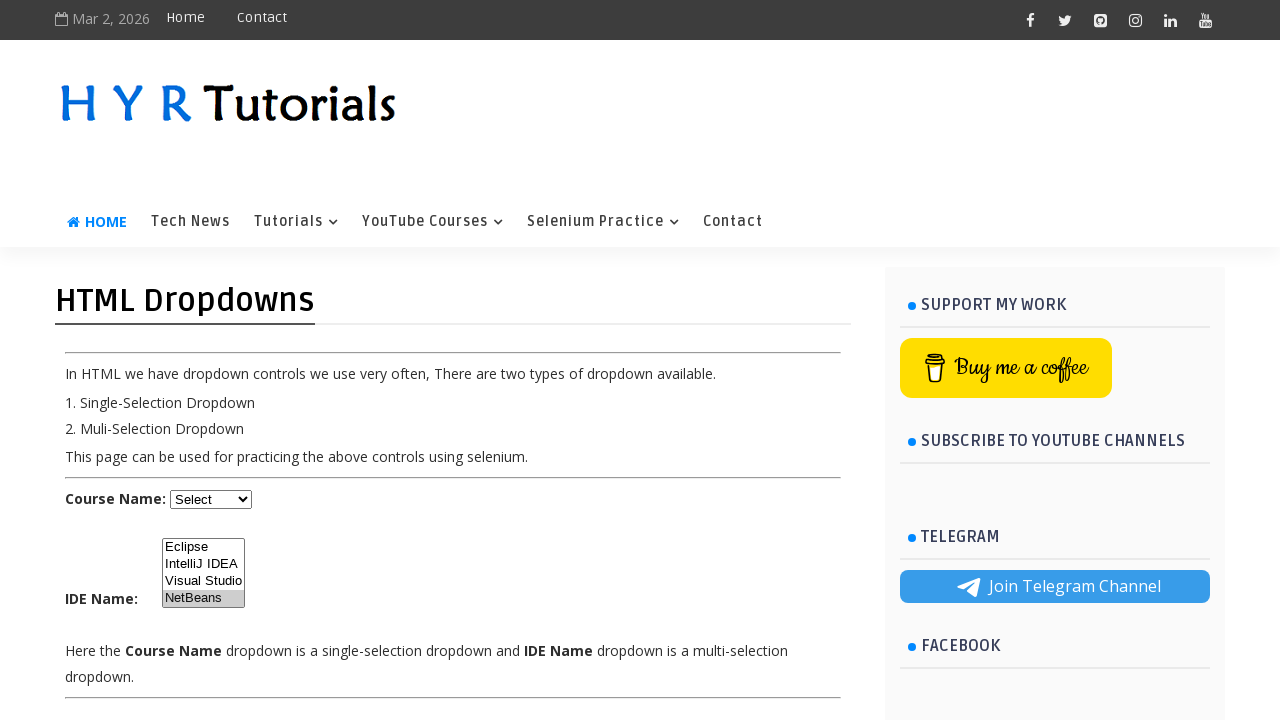

Waited 1 second to verify the selection is complete
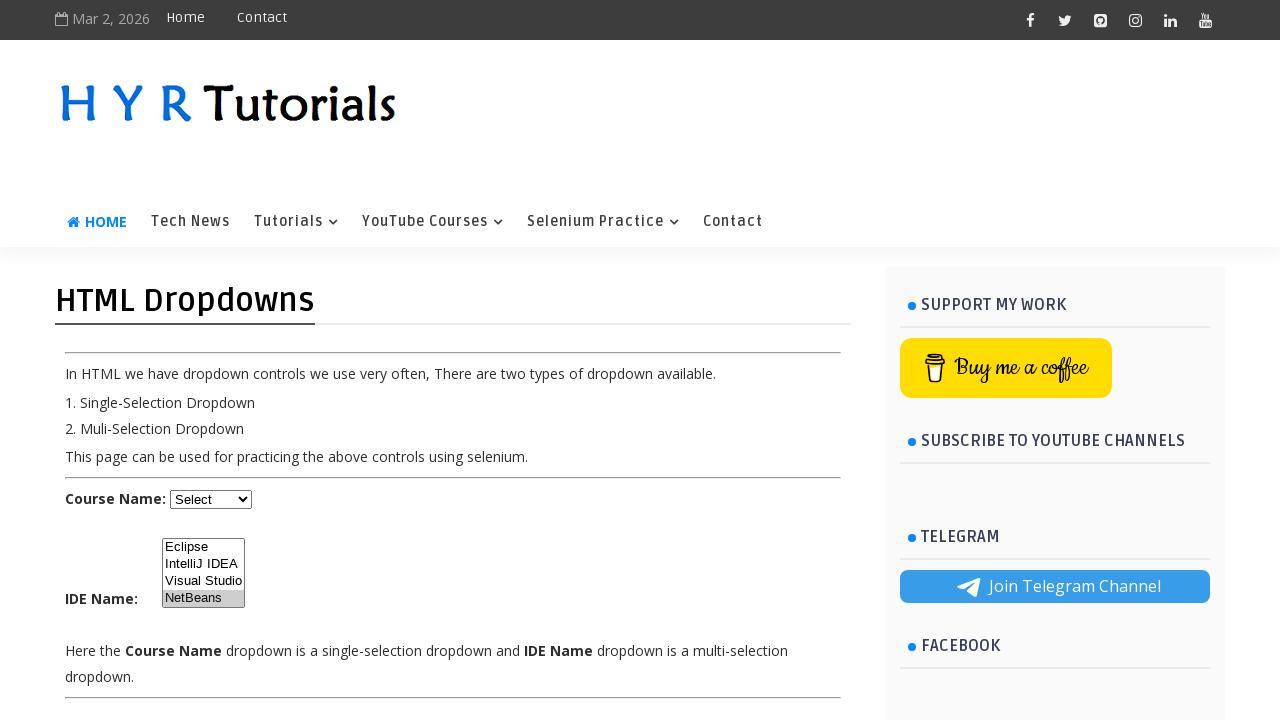

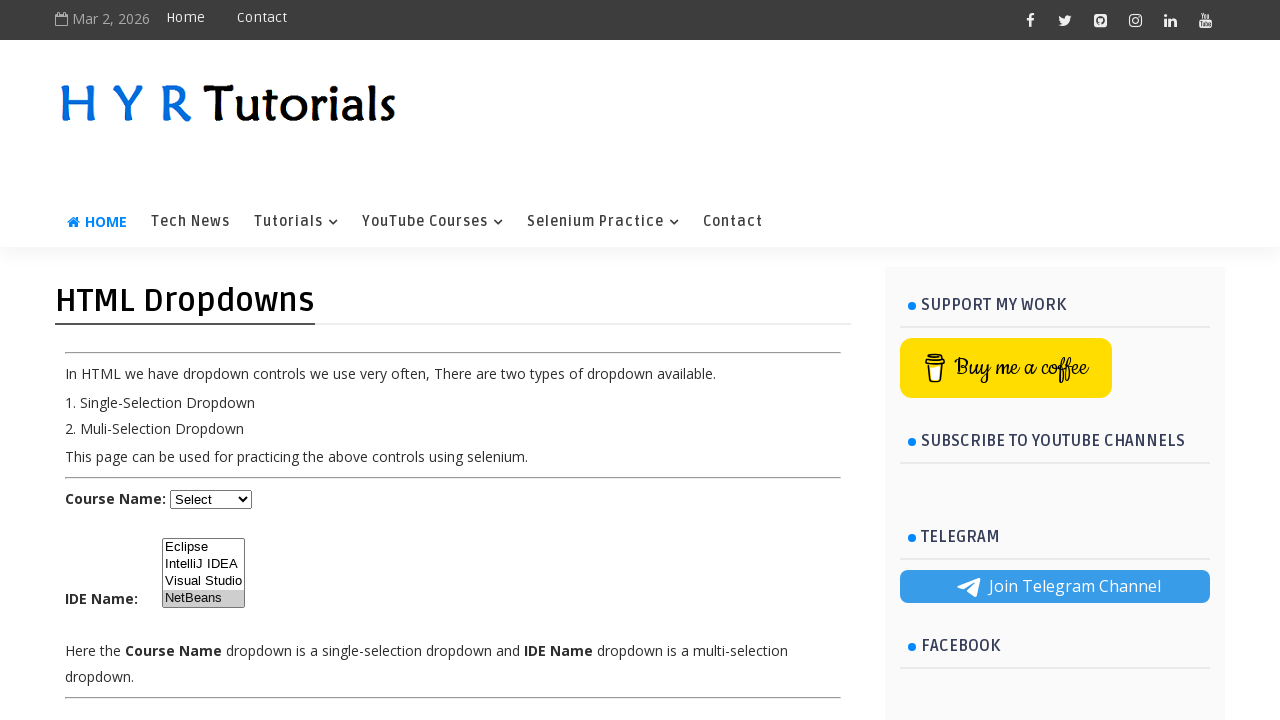